Navigates to Training Support website, verifies the page title, clicks on "About Us" link, and verifies the new page title

Starting URL: https://www.training-support.net

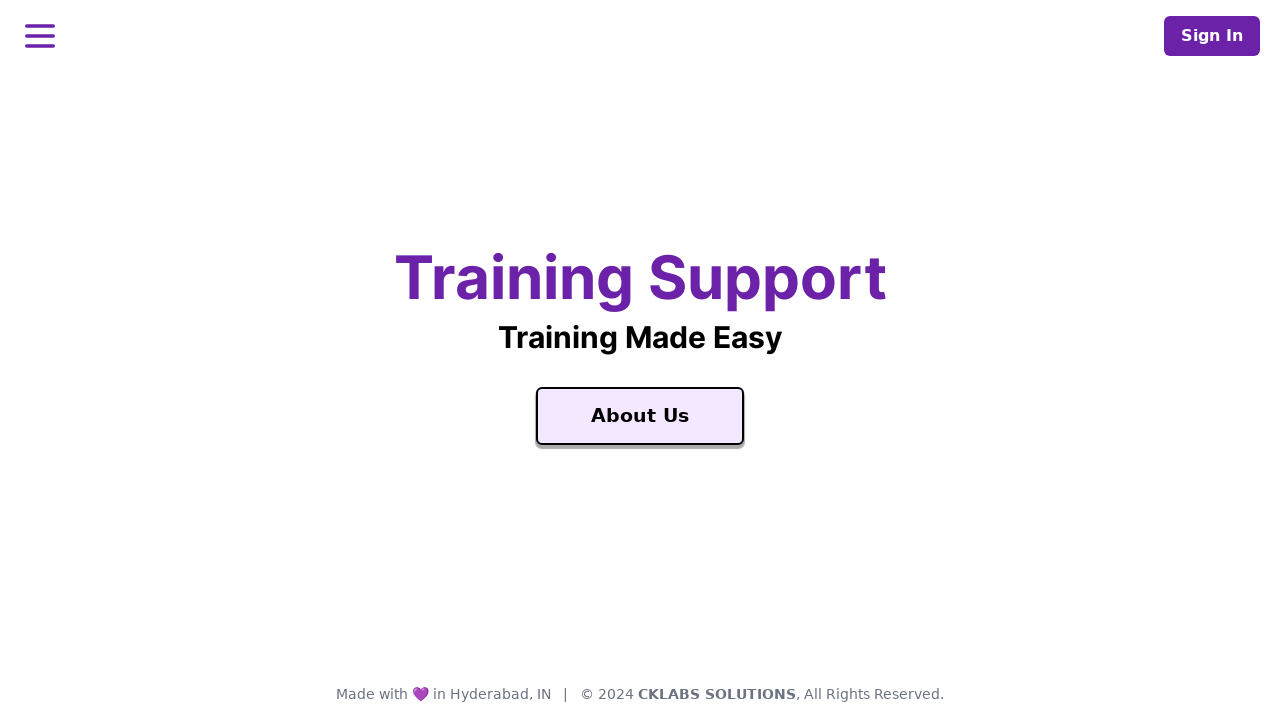

Verified homepage title is 'Training Support'
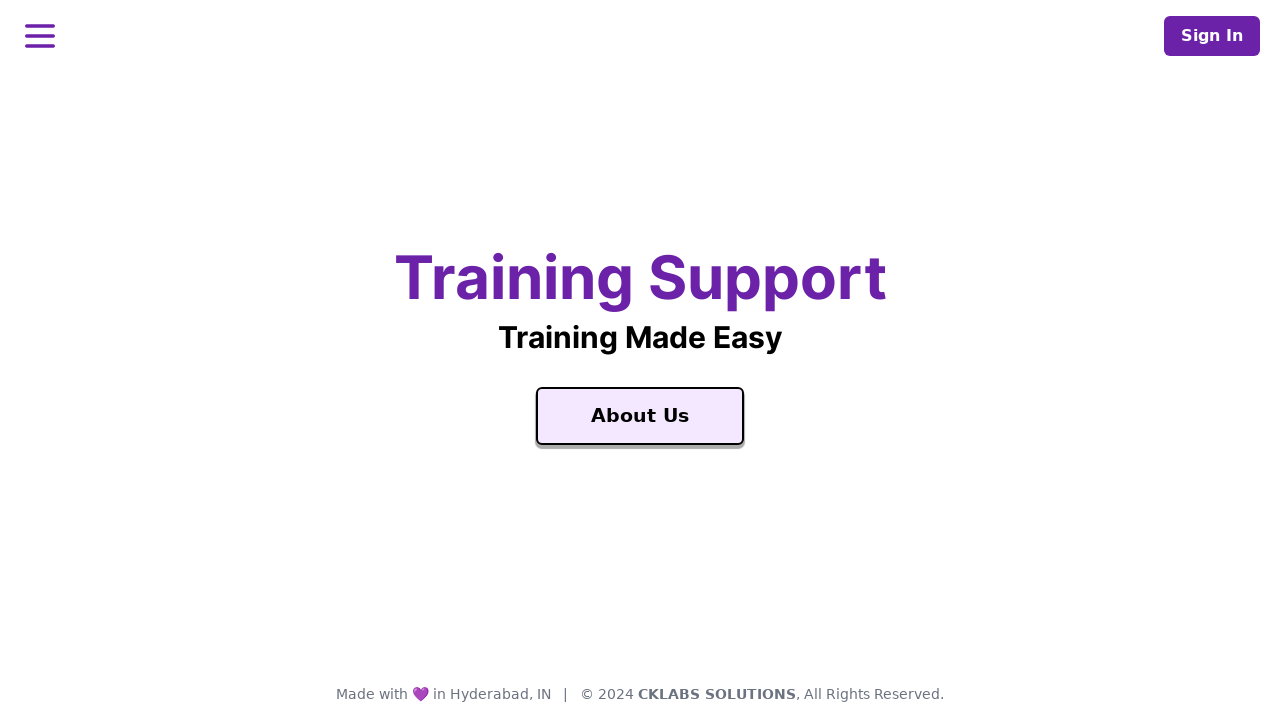

Clicked on 'About Us' link at (640, 416) on xpath=//*[contains(text(),'About Us')]
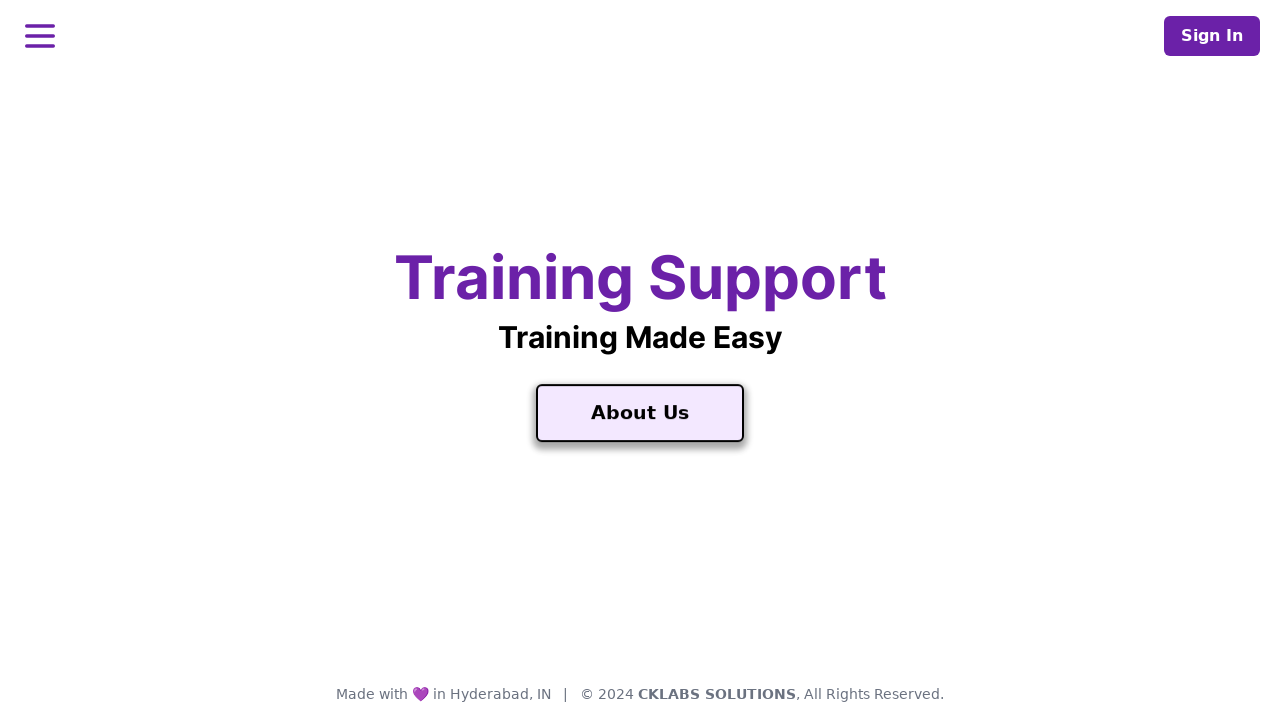

Waited for page to load after navigation
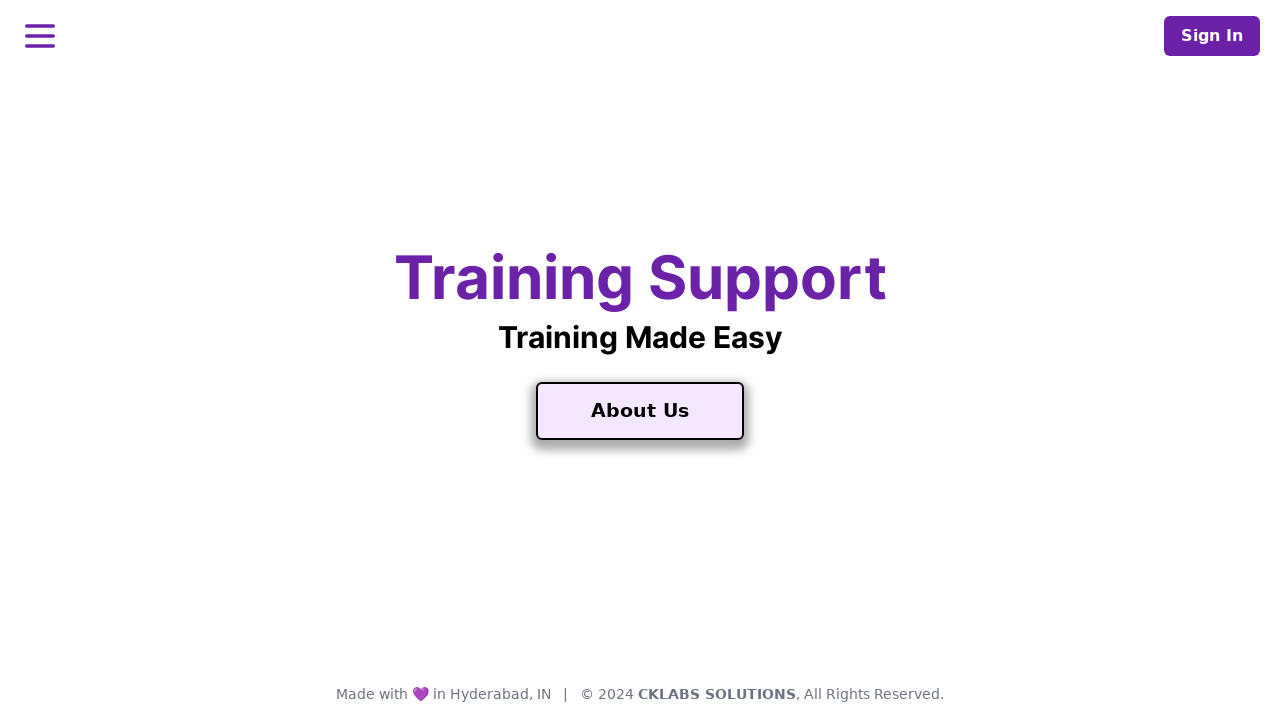

Verified 'About Us' page title is 'About Training Support'
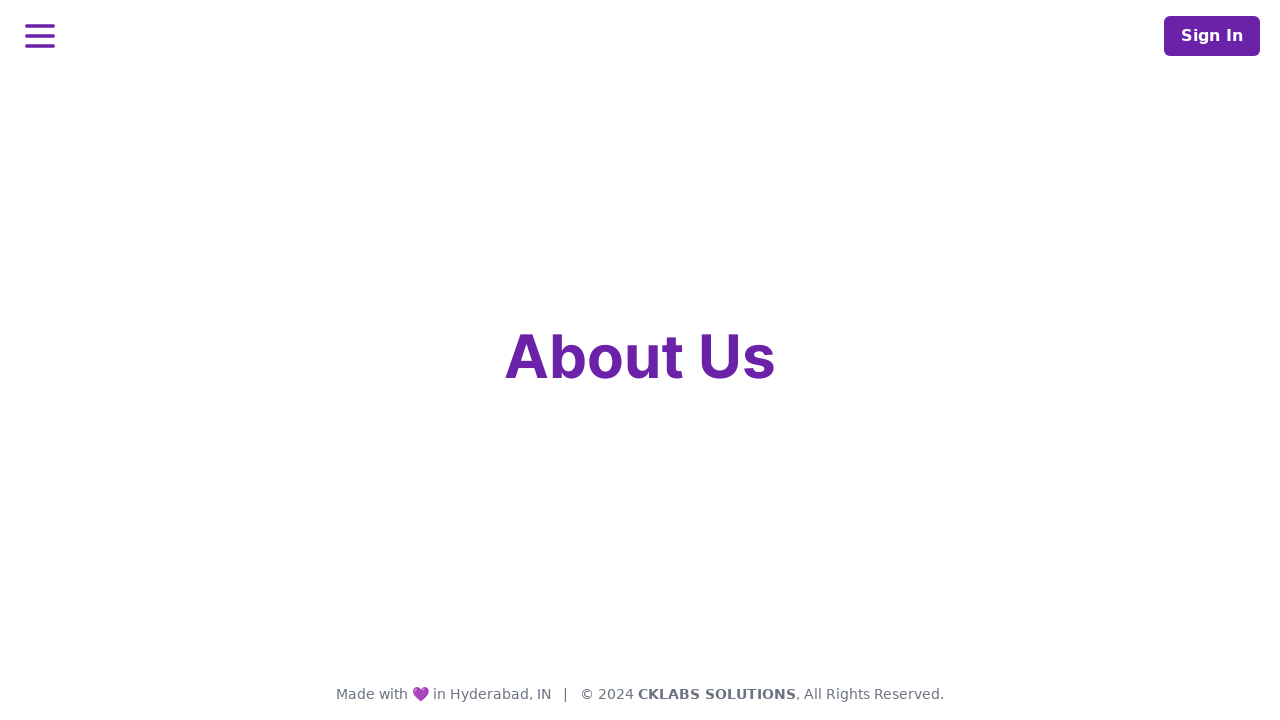

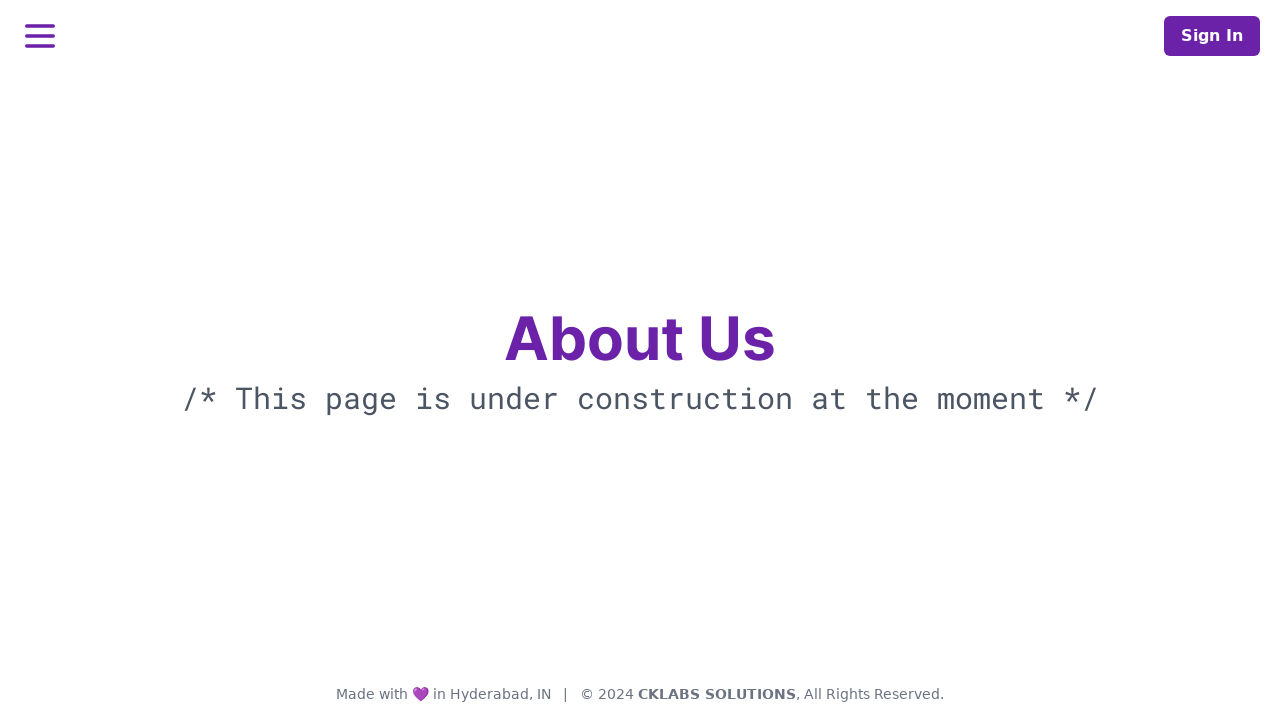